Tests browser navigation functionality by clicking a link, then using back, forward, and refresh navigation controls

Starting URL: https://www.lambdatest.com/selenium-playground/

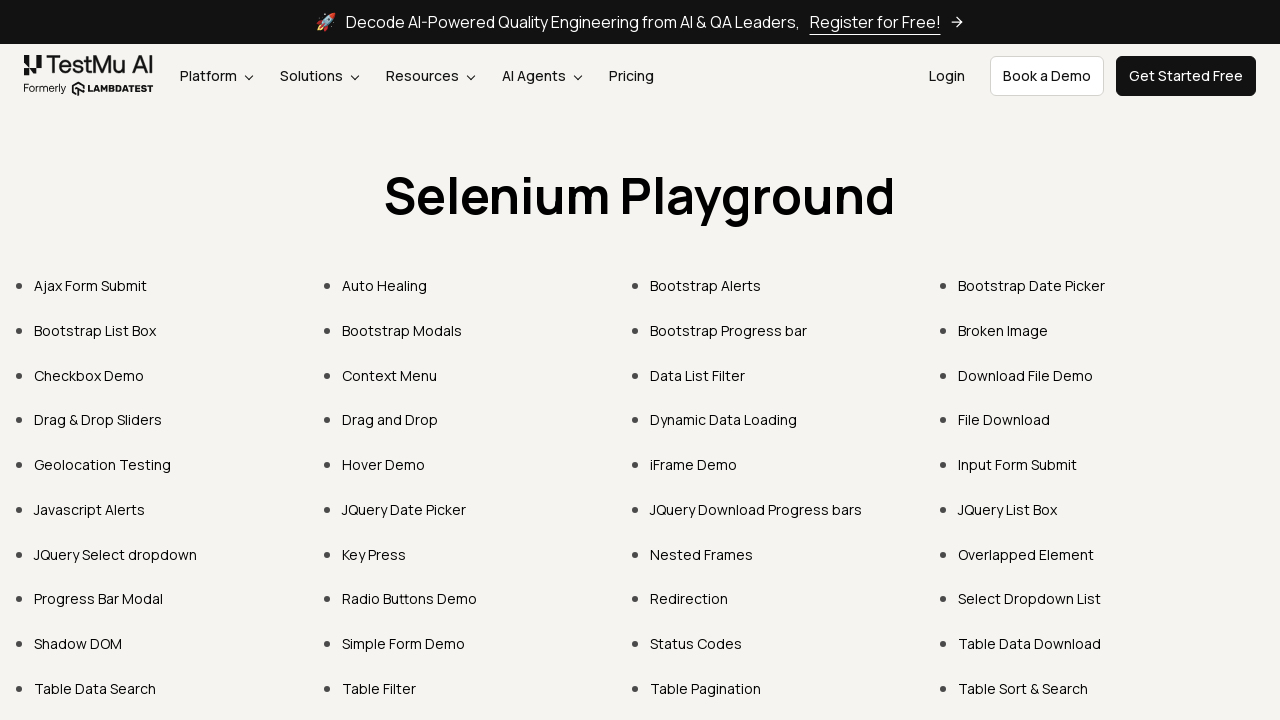

Clicked on the Data List Filter link at (698, 375) on xpath=//a[normalize-space()="Data List Filter"]
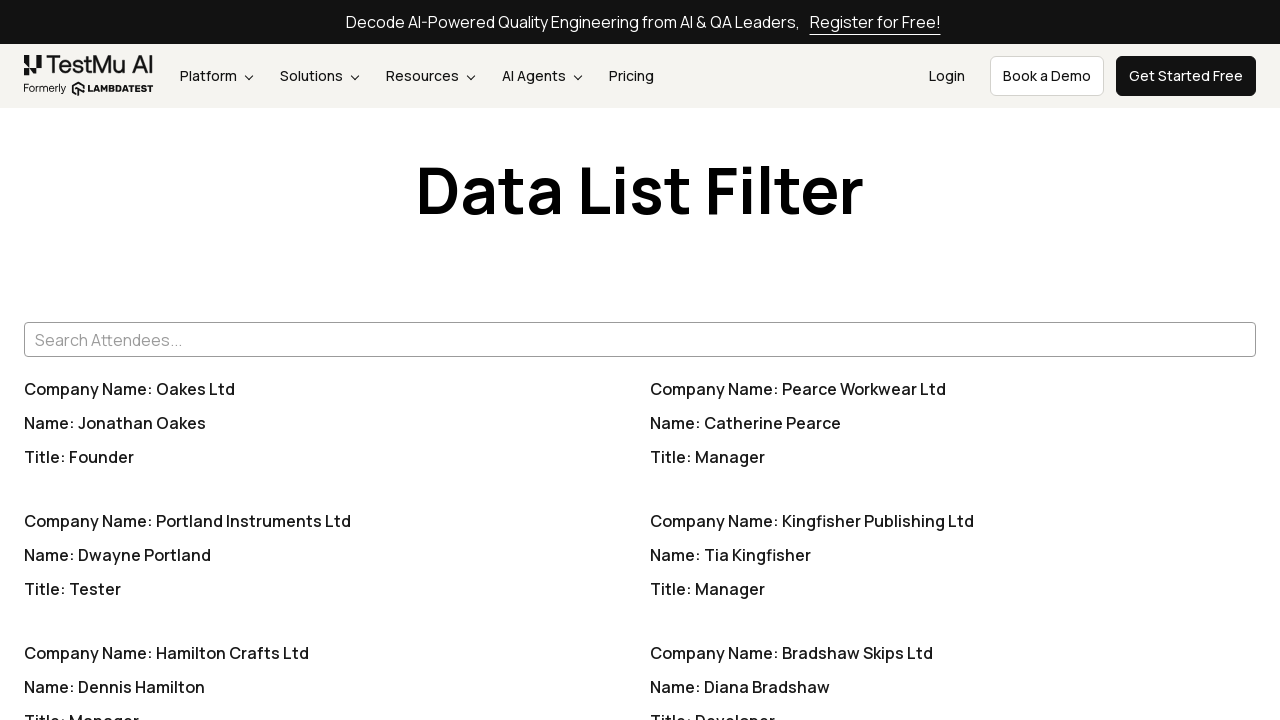

Waited for page to load (2000ms)
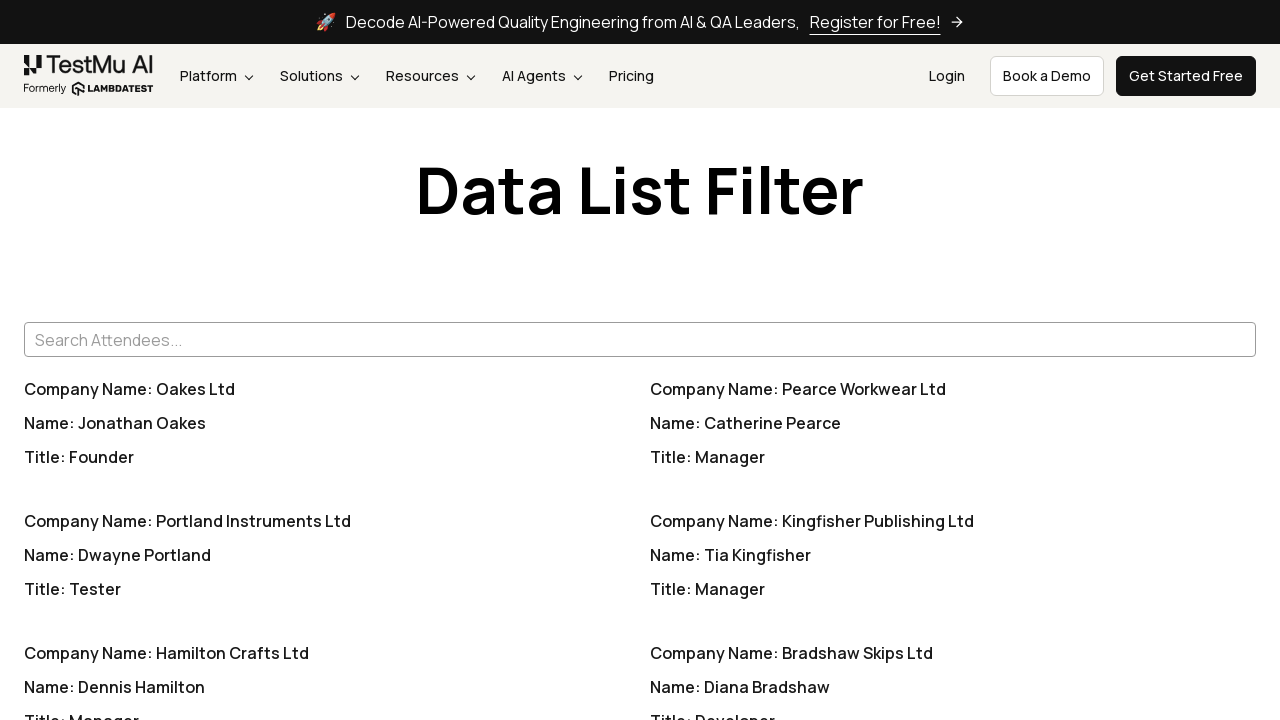

Navigated back to previous page using browser back button
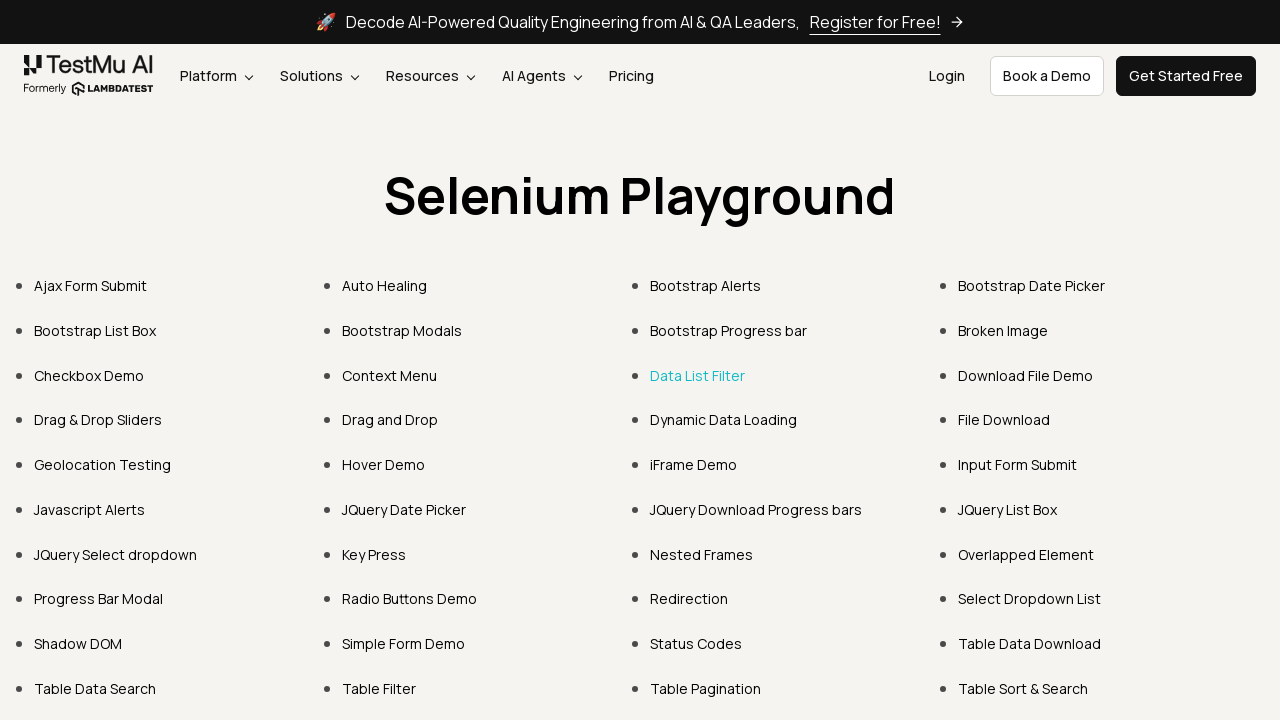

Waited for page to load after back navigation (2000ms)
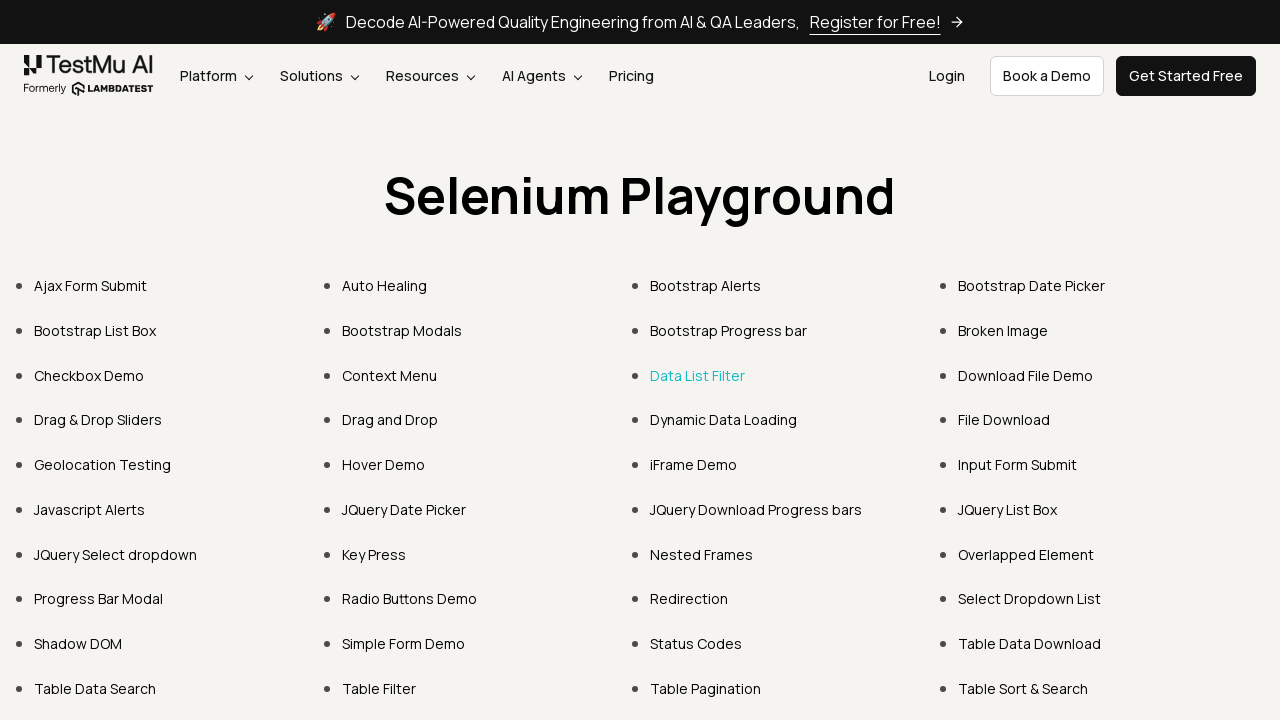

Navigated forward using browser forward button
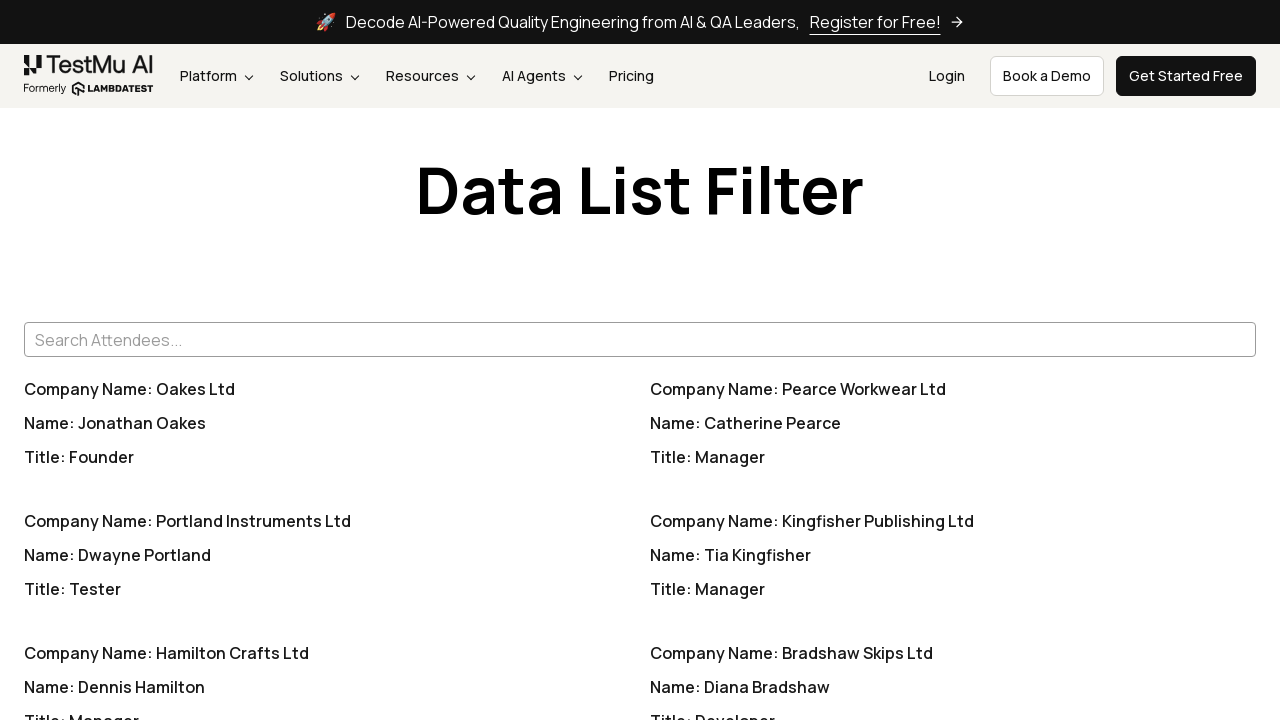

Waited for page to load after forward navigation (2000ms)
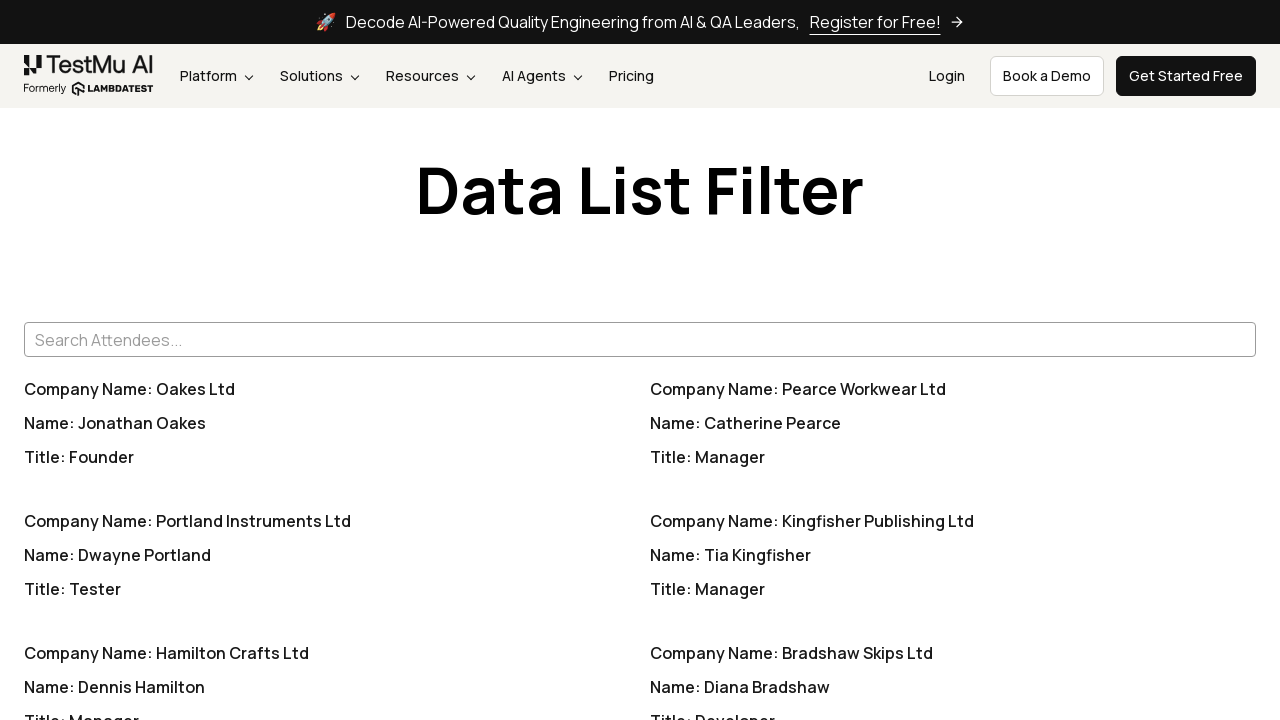

Refreshed the current page
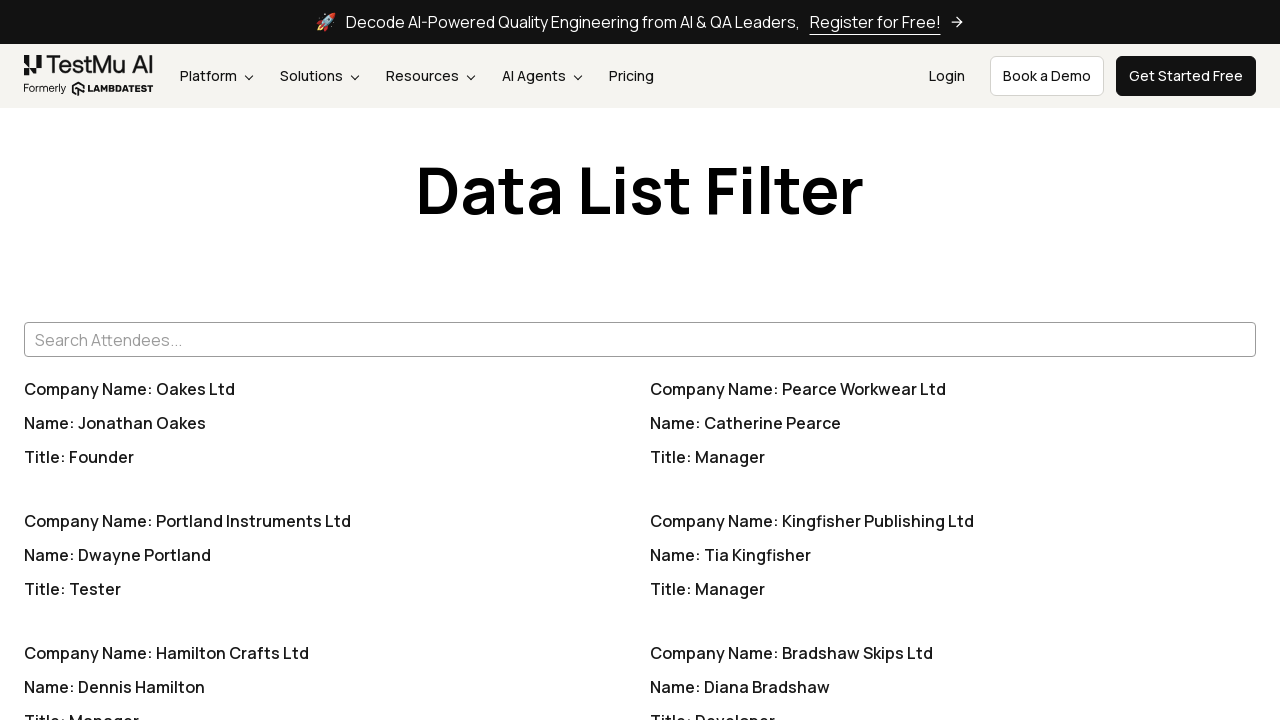

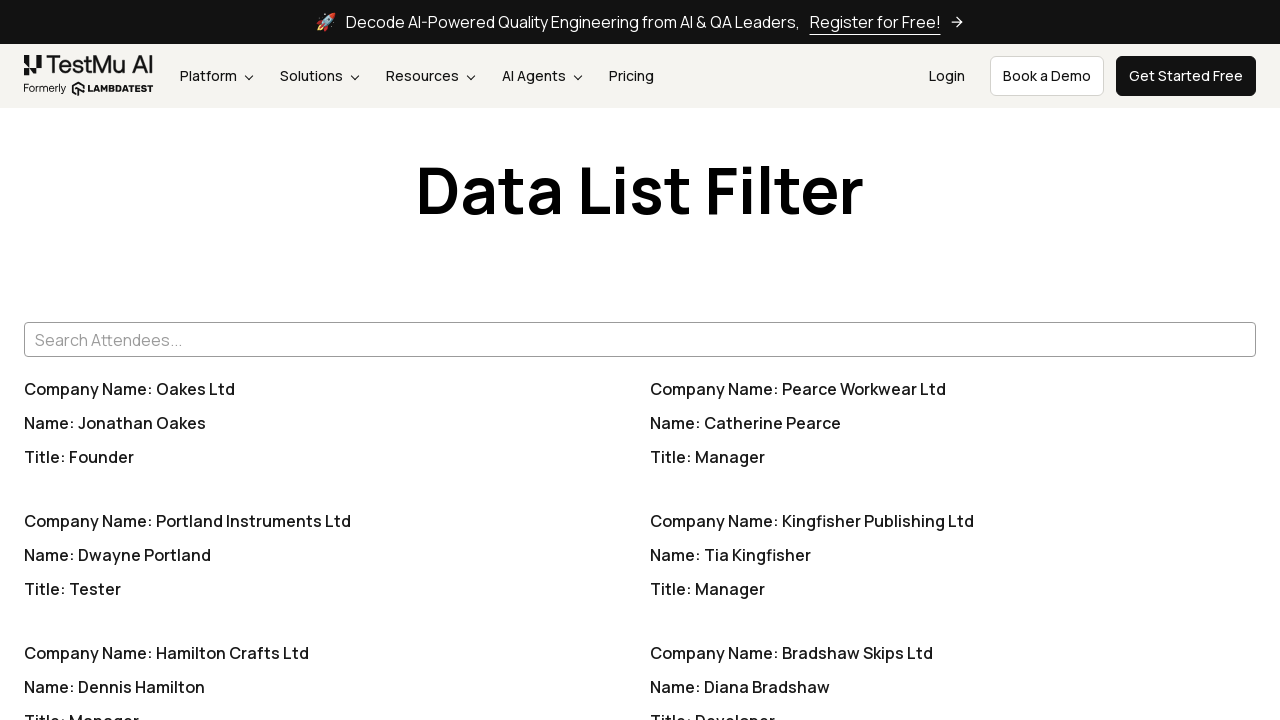